Tests table sorting functionality by clicking on a column header and verifying that the data is sorted correctly

Starting URL: https://rahulshettyacademy.com/seleniumPractise/#/offers

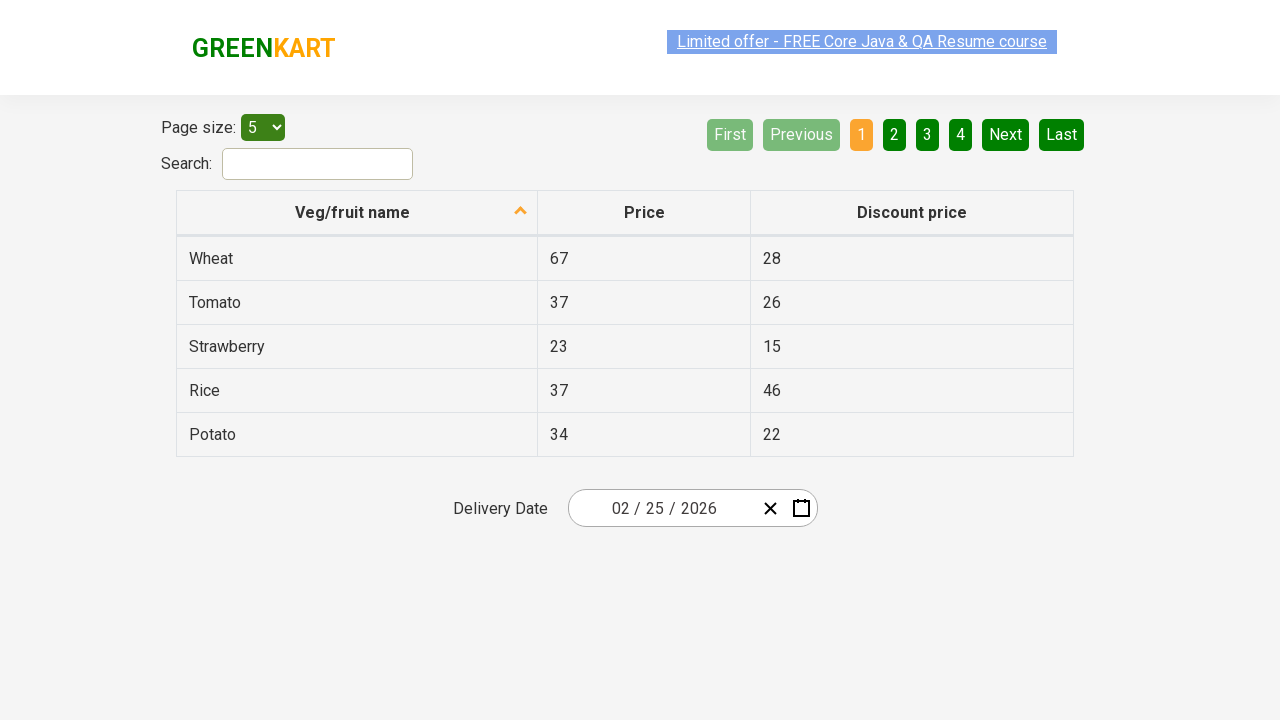

Clicked sort icon to sort table by column header at (521, 212) on xpath=//span[@class='sort-icon sort-descending']
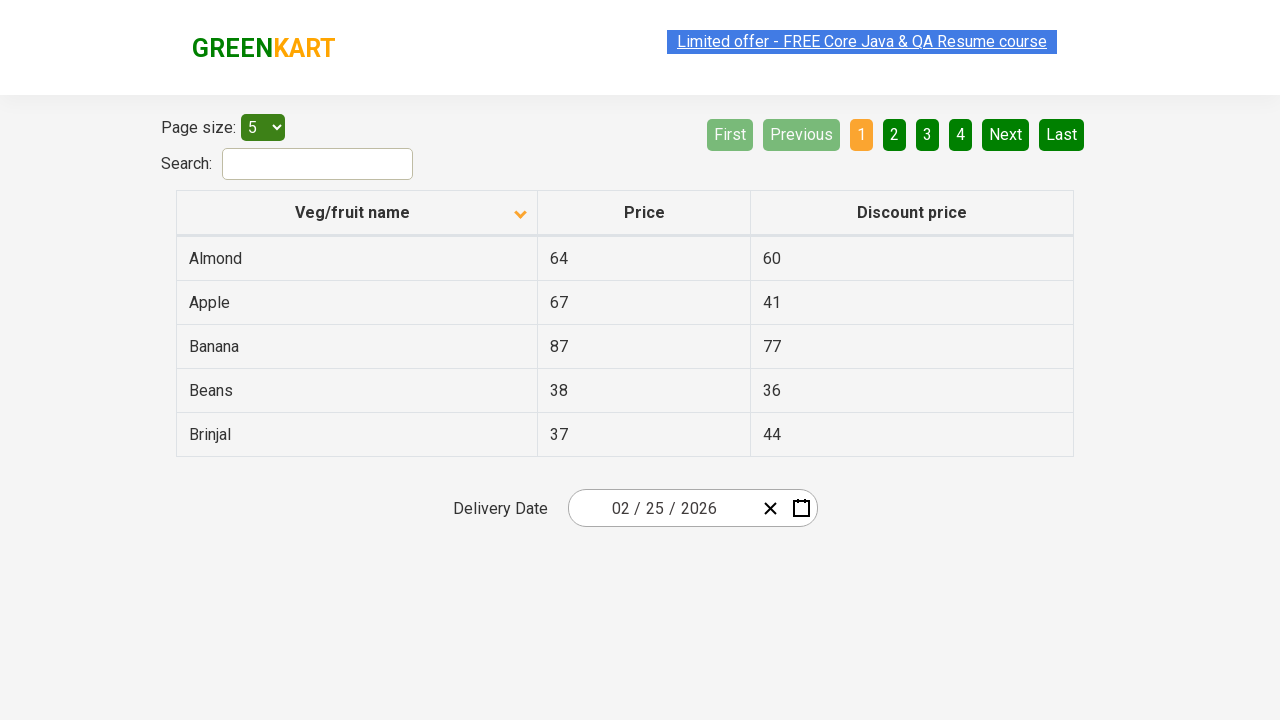

Waited 500ms for table to be sorted
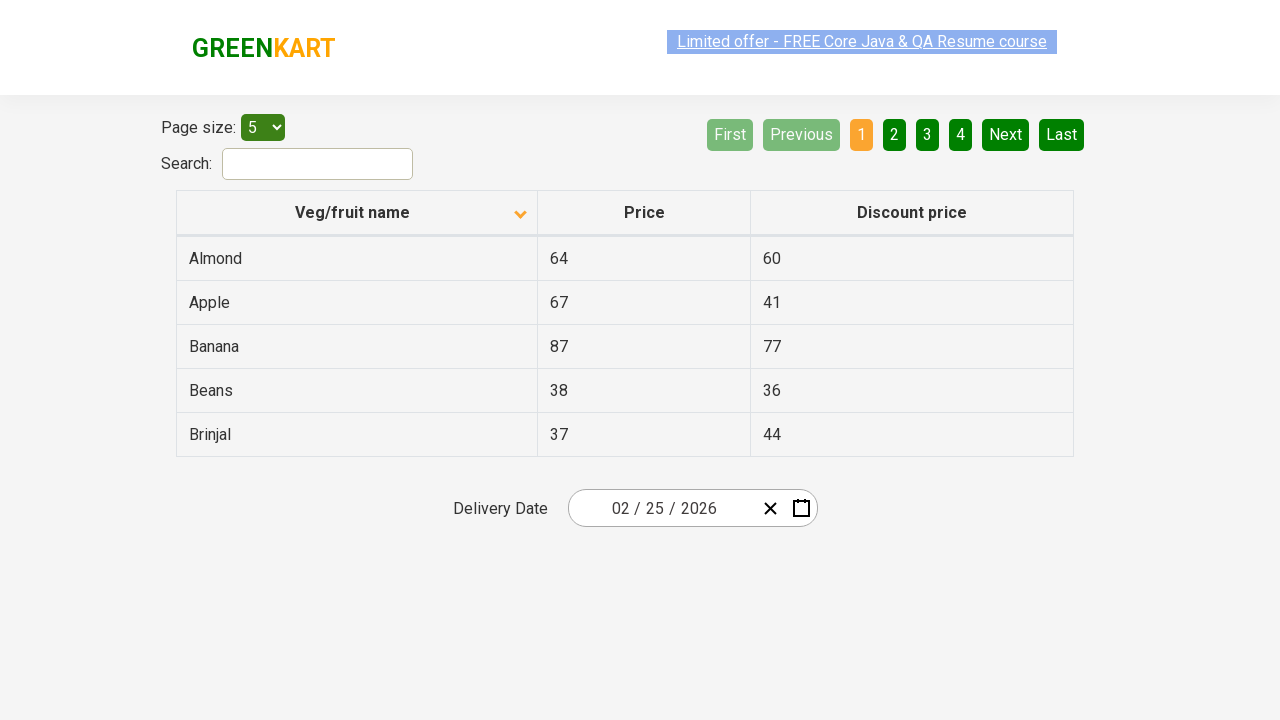

Retrieved all product names from first column of table
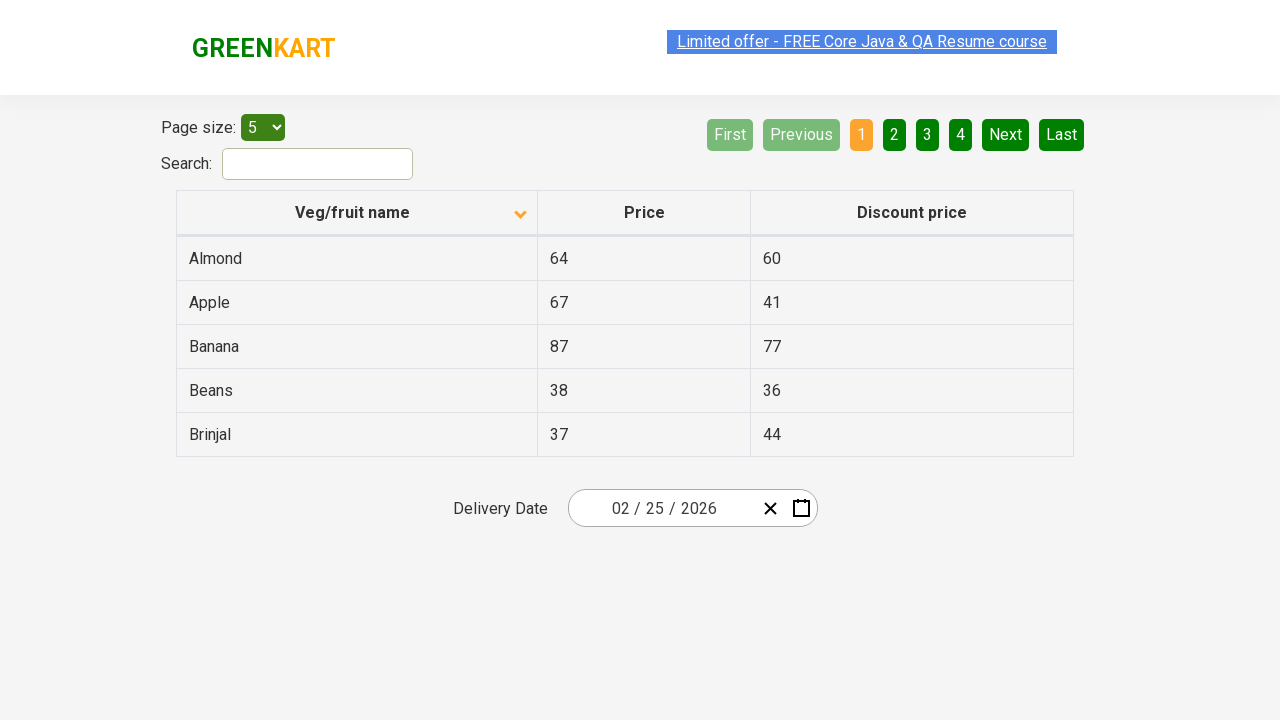

Created sorted reference list of product names
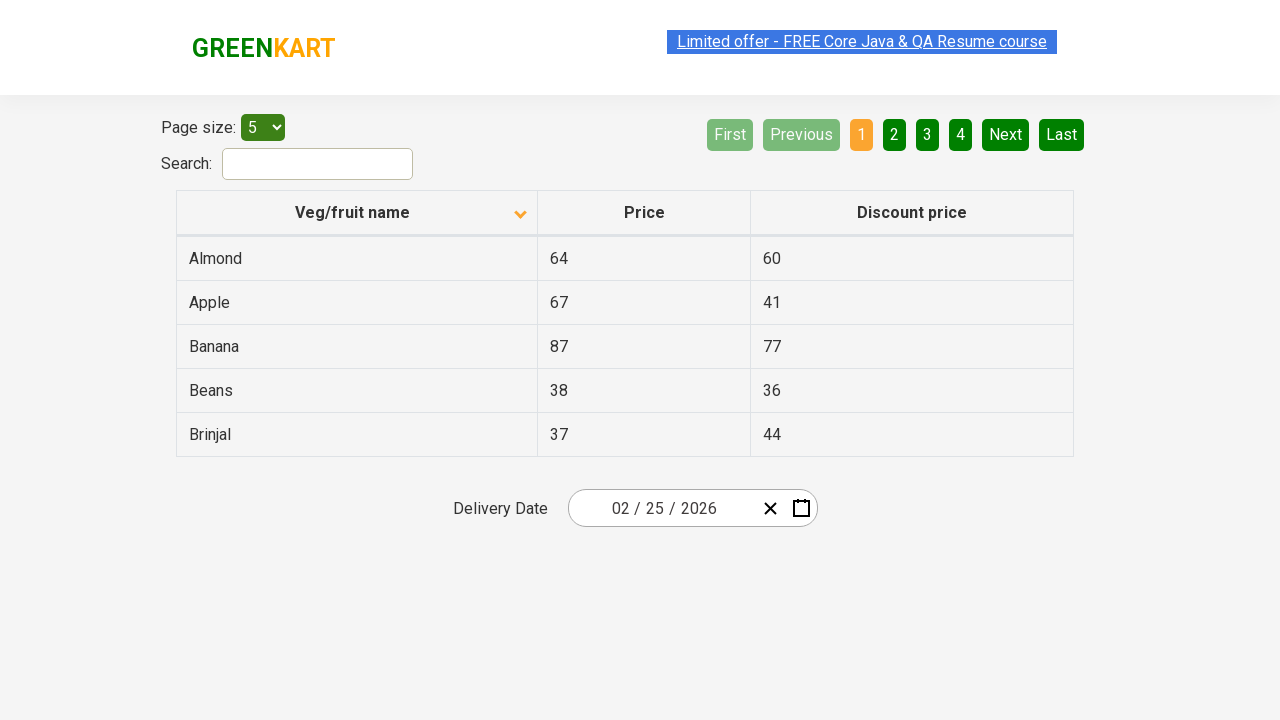

Verified that table data is sorted correctly in ascending order
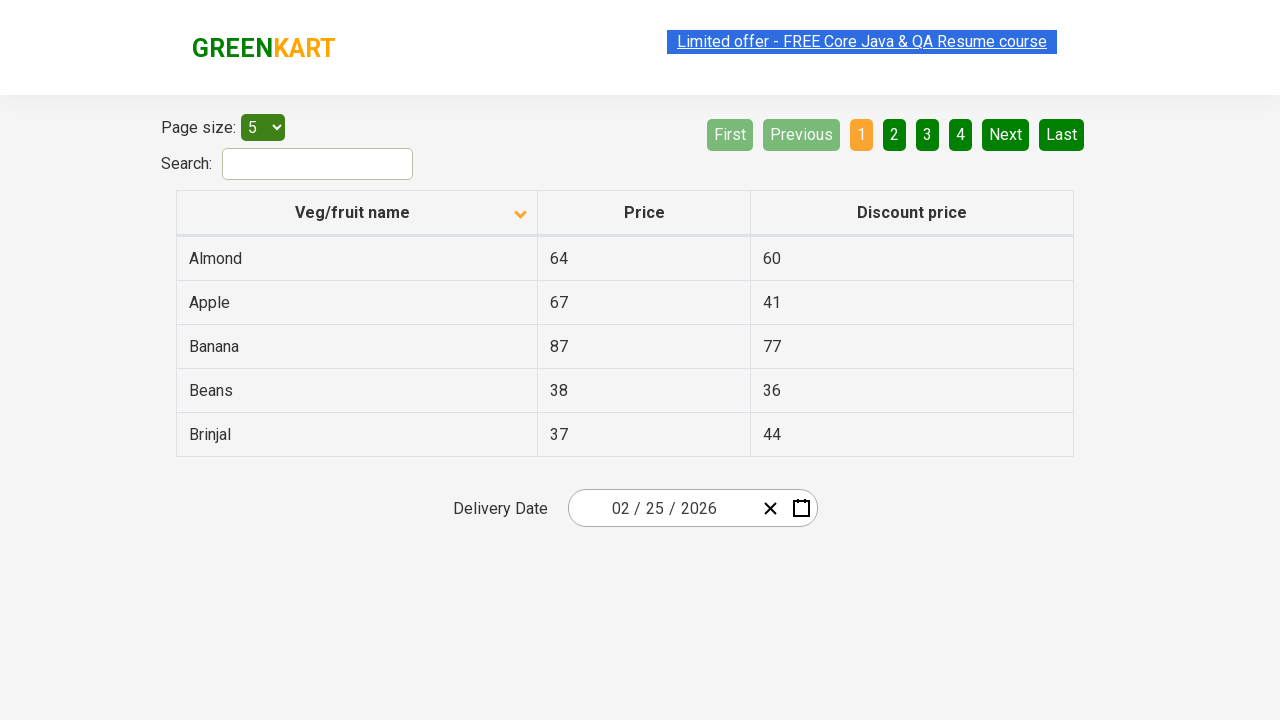

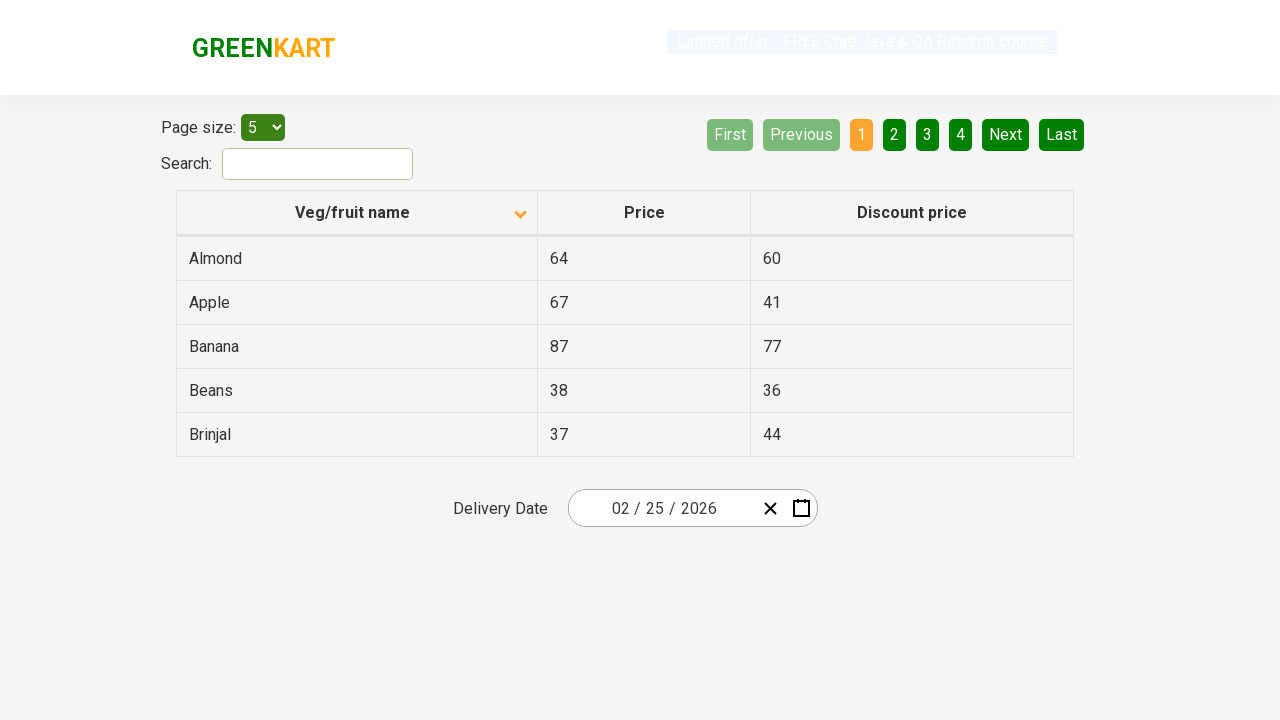